Navigates to jQuery UI website and clicks on the "Droppable" tab from the sidebar navigation menu

Starting URL: https://jqueryui.com/

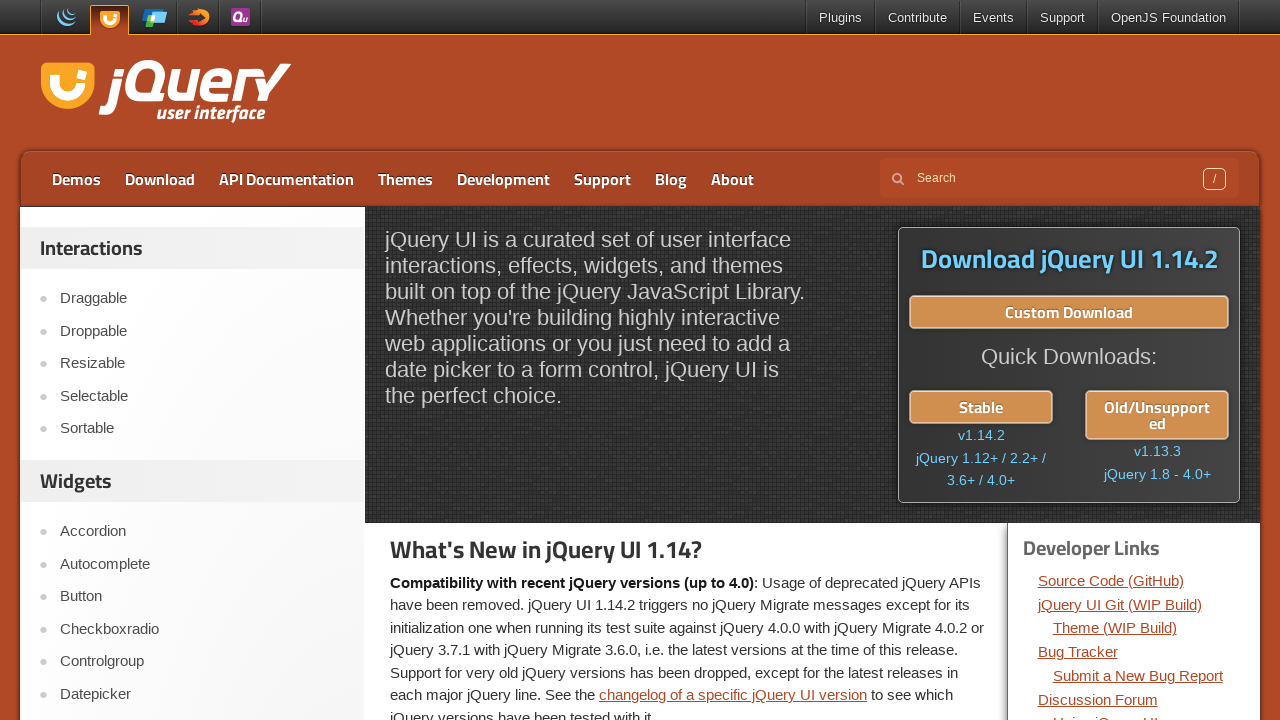

Waited for sidebar tabs to load
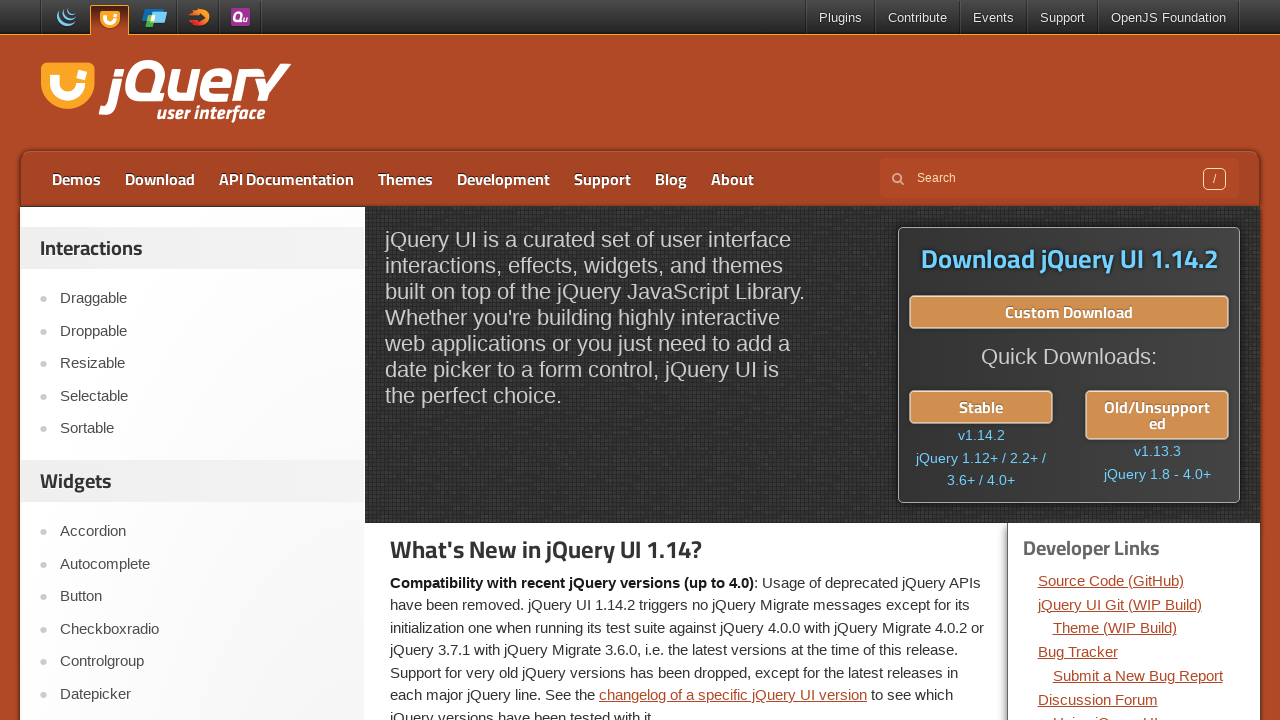

Located all sidebar tabs
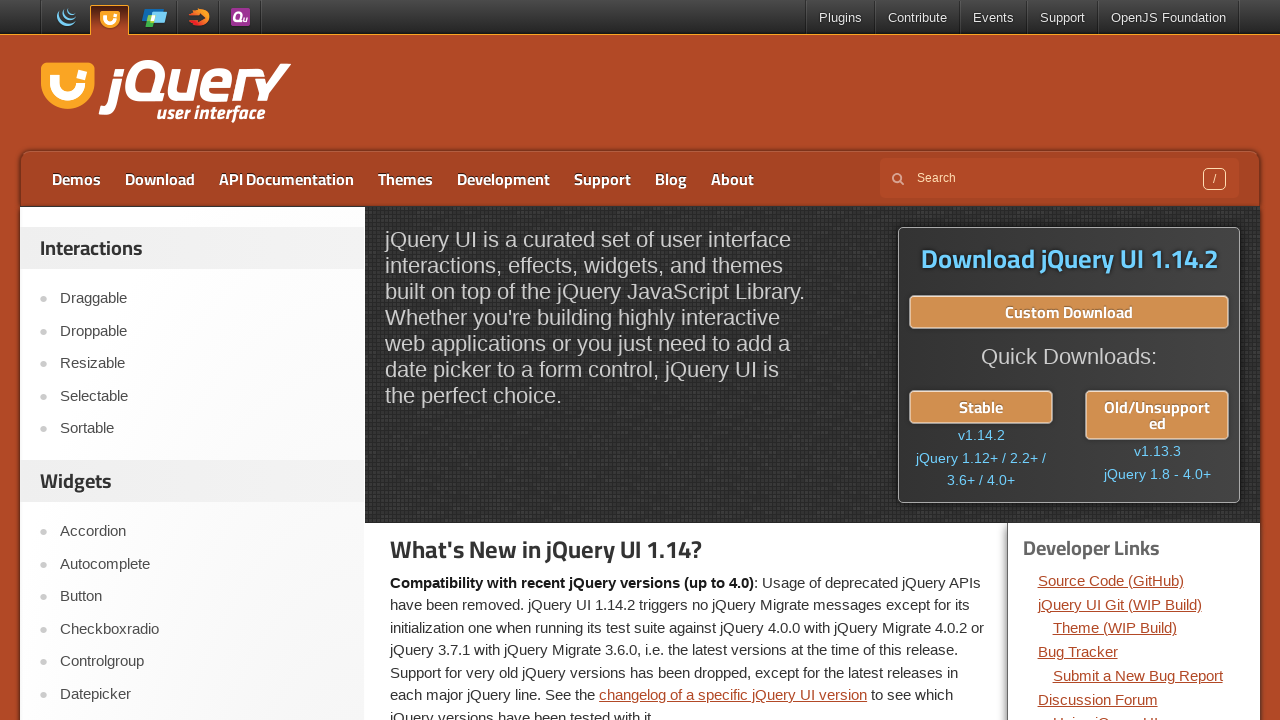

Found 5 sidebar tabs
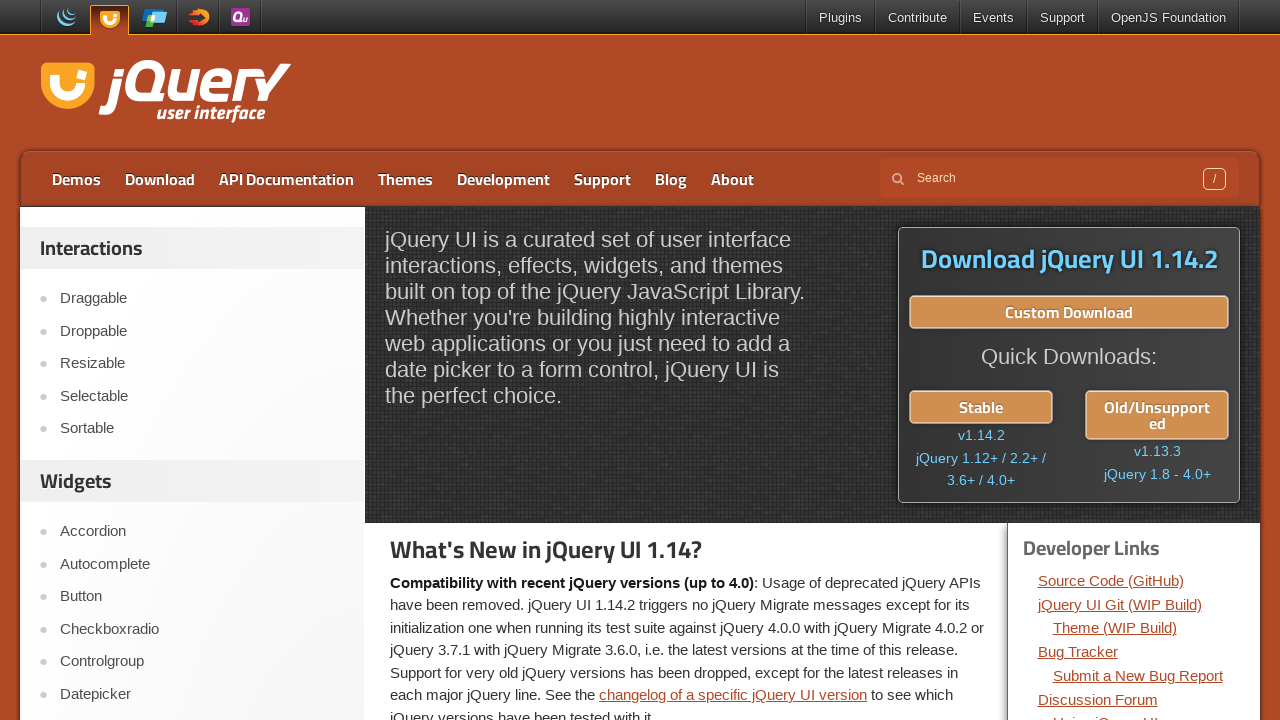

Checked tab 1: 'Draggable'
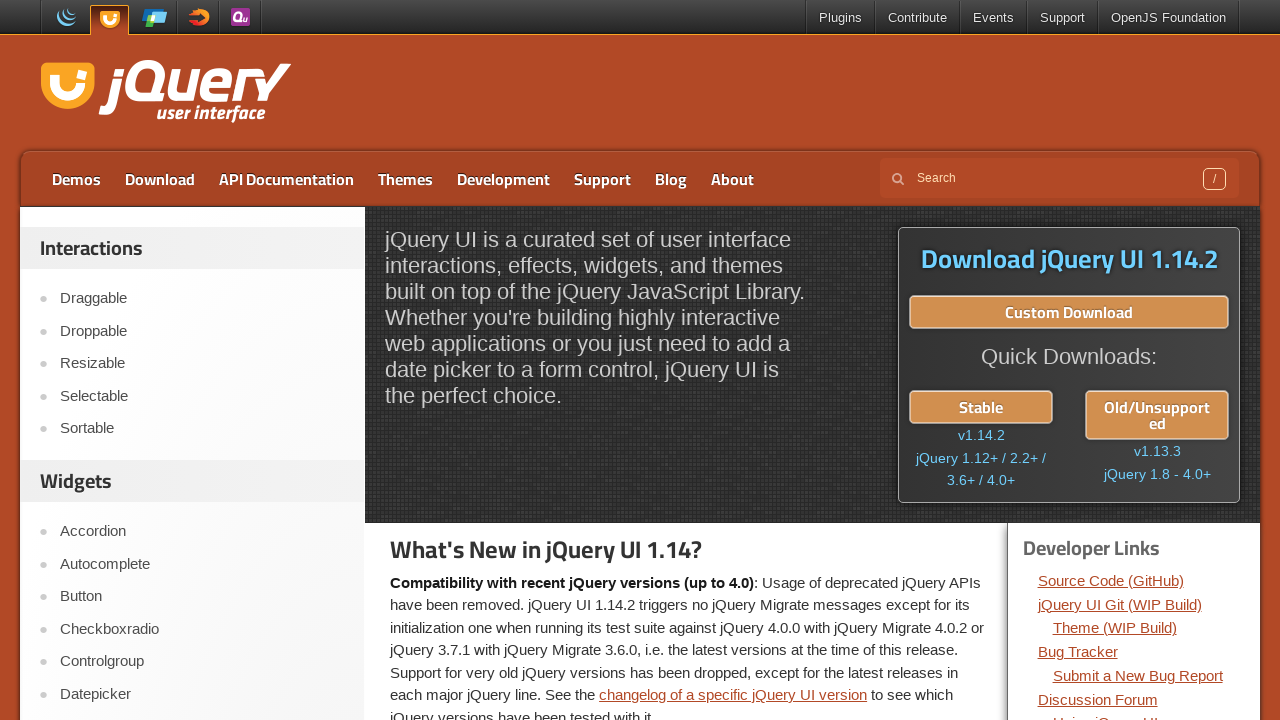

Checked tab 2: 'Droppable'
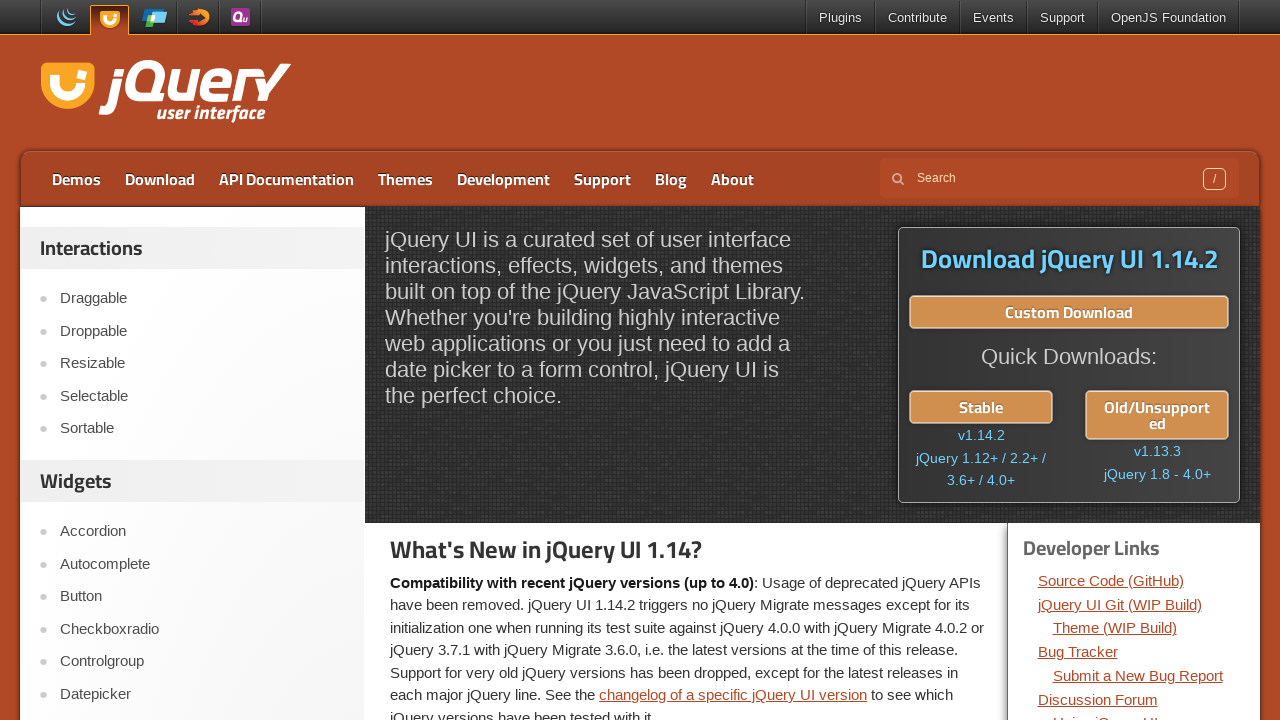

Clicked on the 'Droppable' tab at (196, 331) on xpath=//div[@id='sidebar']/aside[1]/ul/li >> nth=1
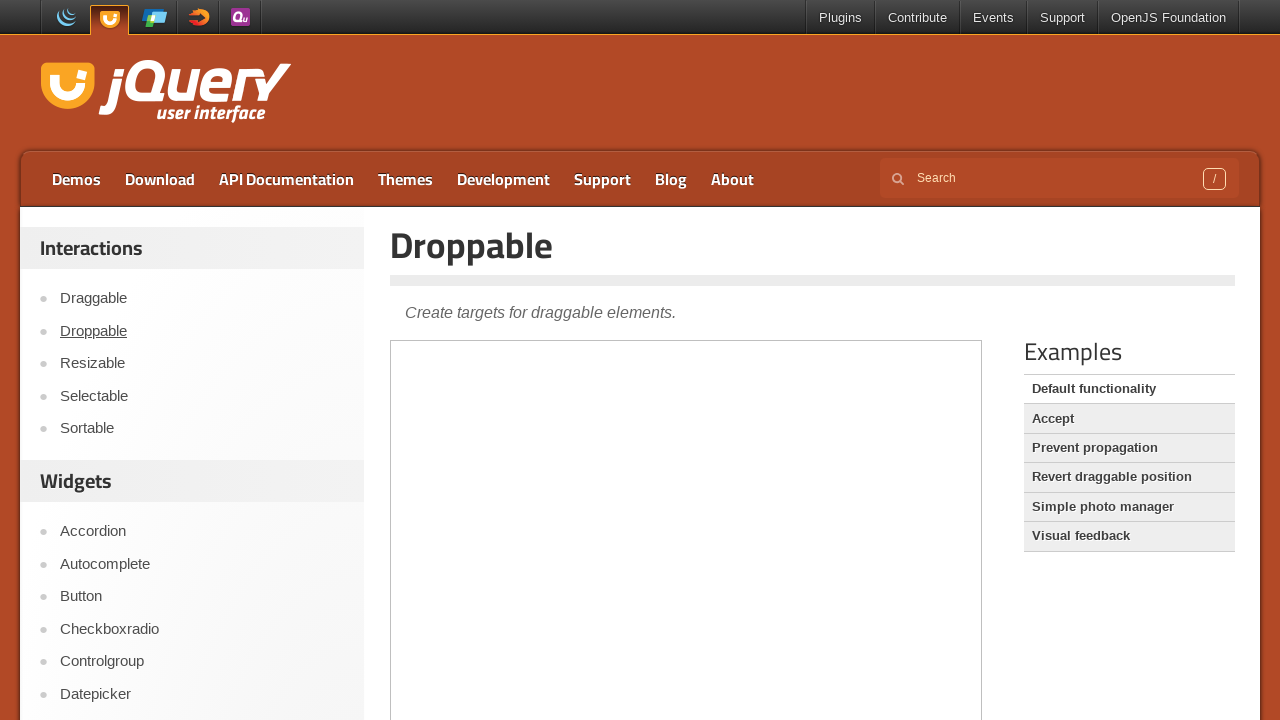

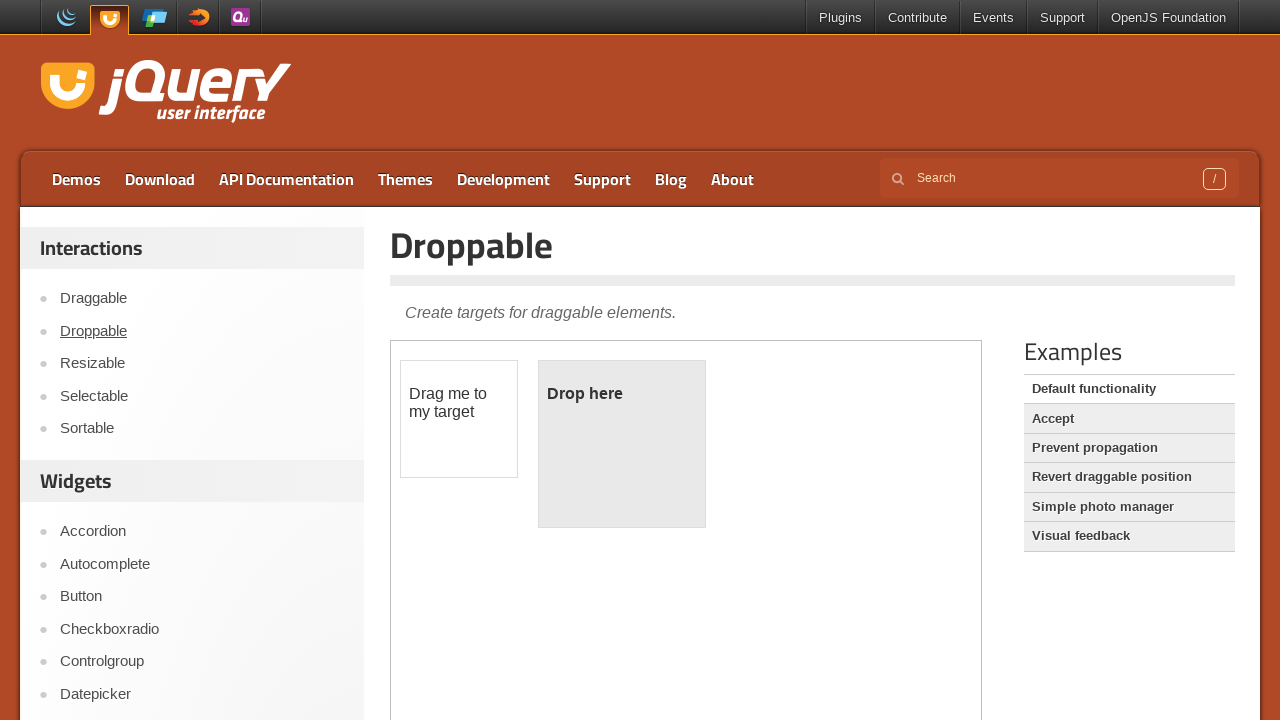